Tests UI element visibility by checking if an input field can be shown and hidden using buttons

Starting URL: https://rahulshettyacademy.com/AutomationPractice/

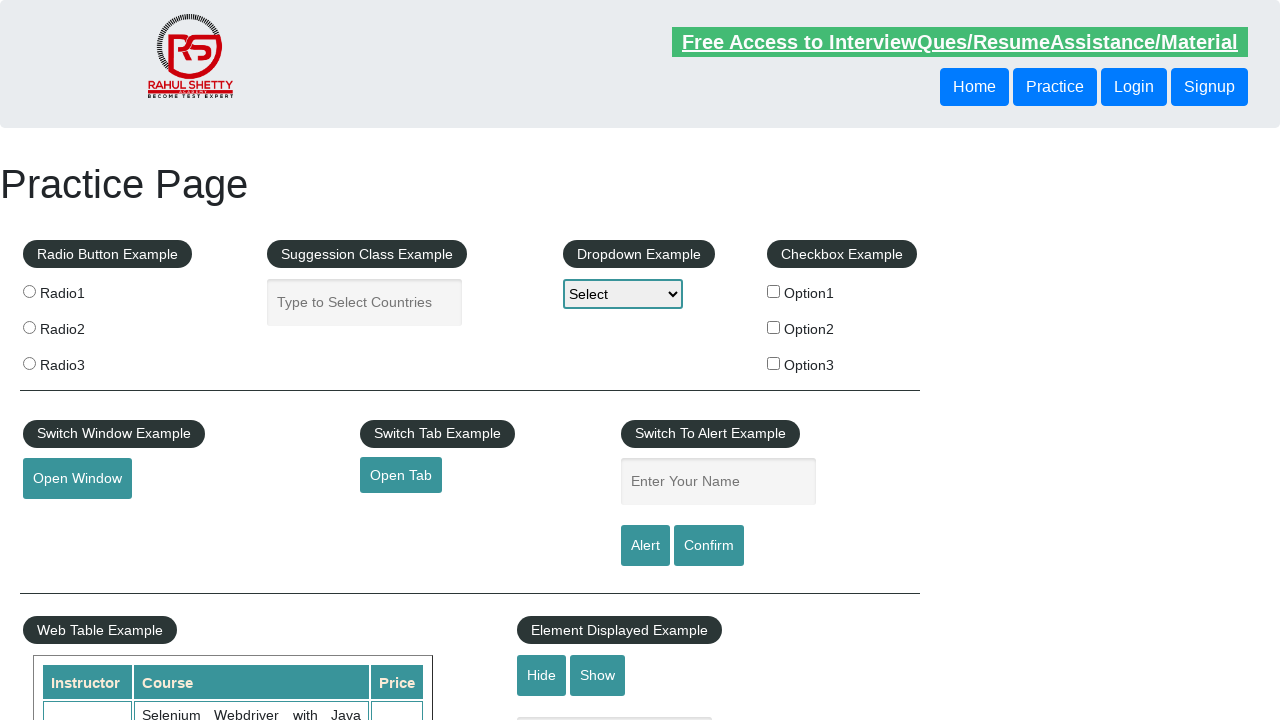

Navigated to Rahul Shetty Academy Automation Practice page
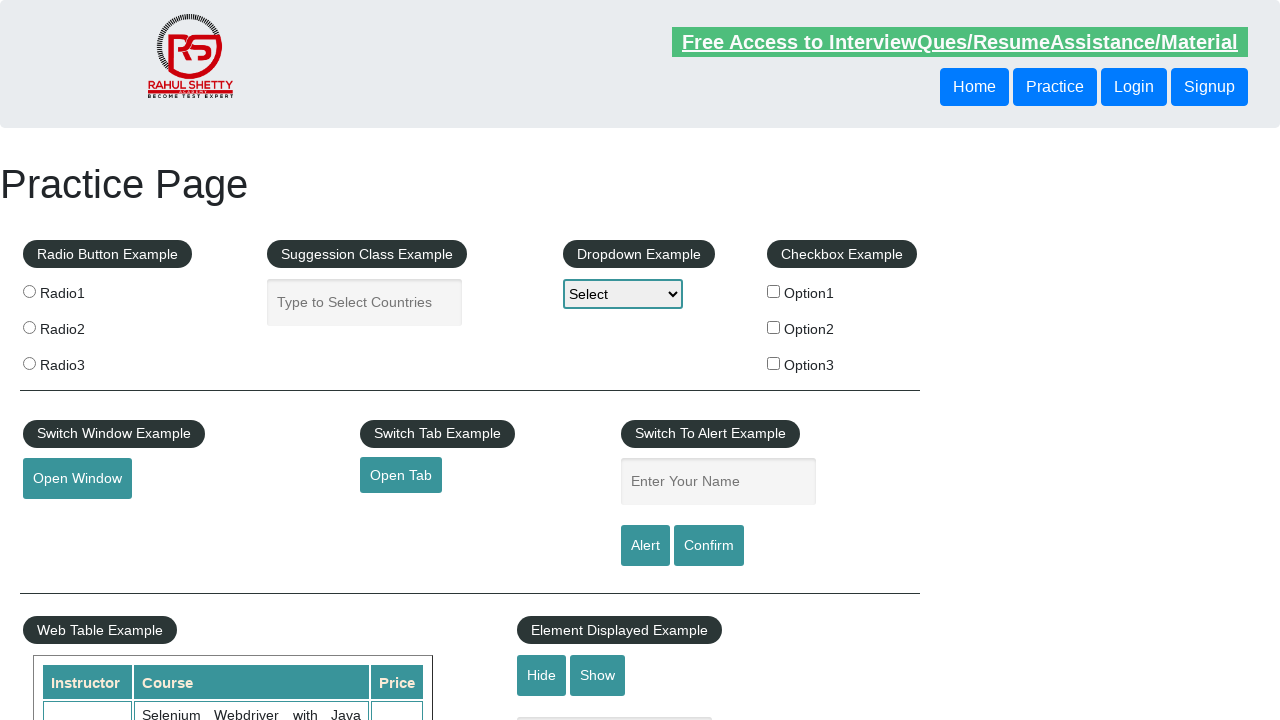

Clicked hide button to hide the input field at (542, 675) on #hide-textbox
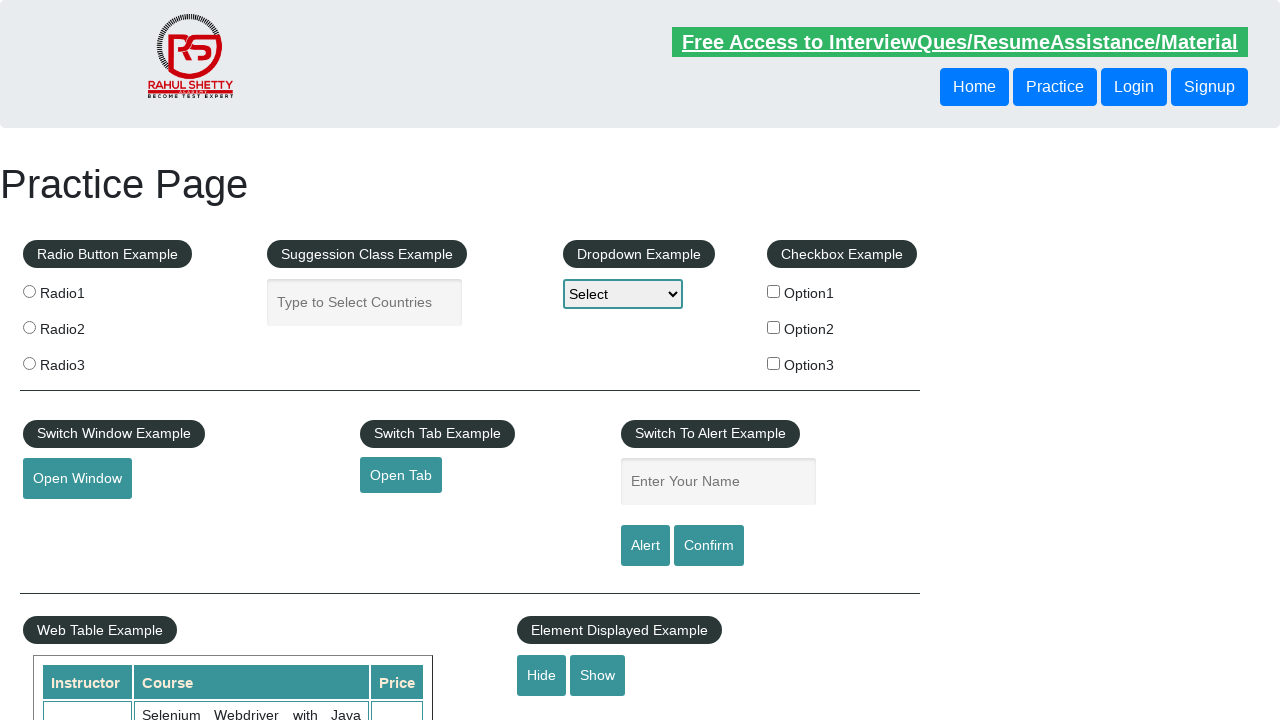

Verified that the input field is now hidden
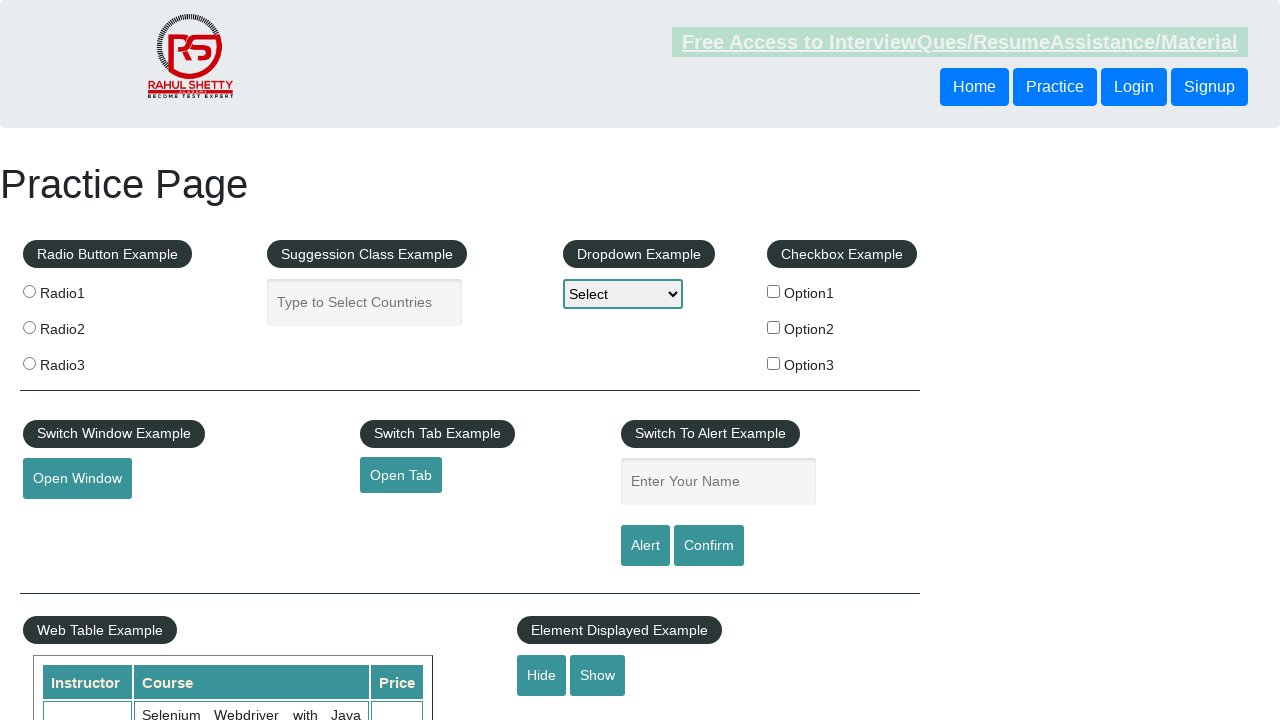

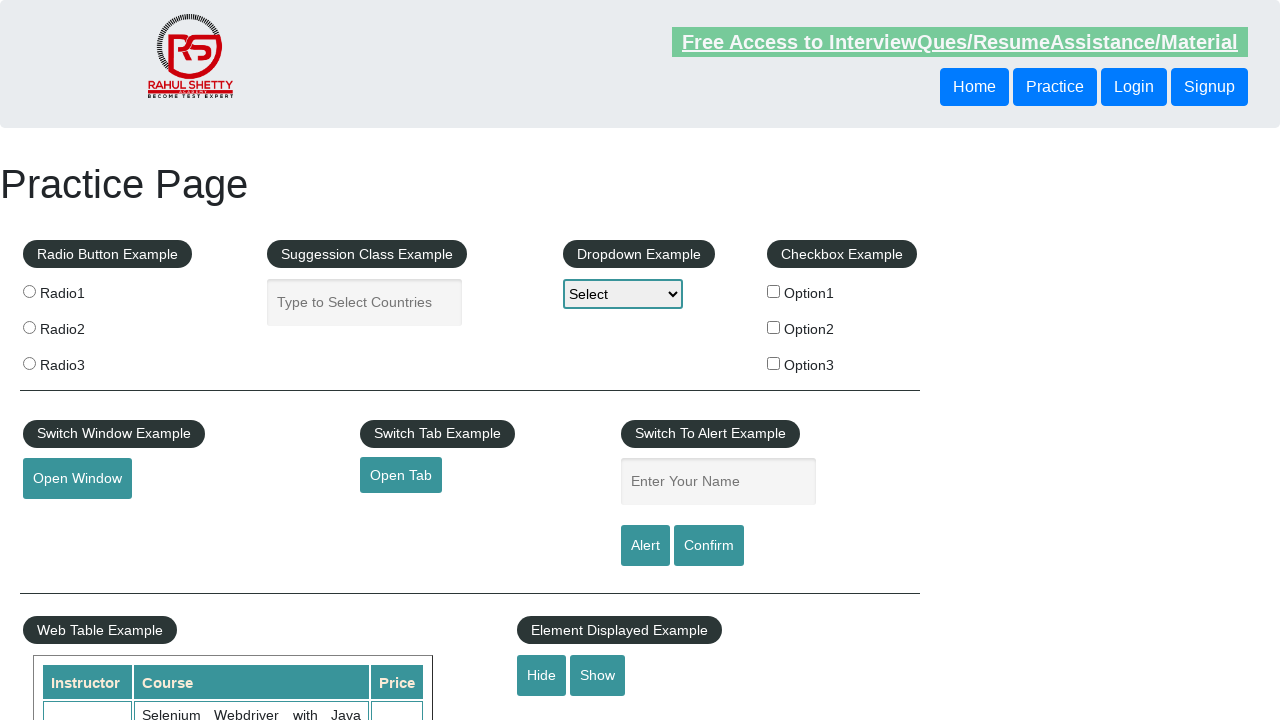